Tests a todo app by marking two items as done, adding a new item to the list, and verifying the item was added correctly

Starting URL: https://lambdatest.github.io/sample-todo-app/

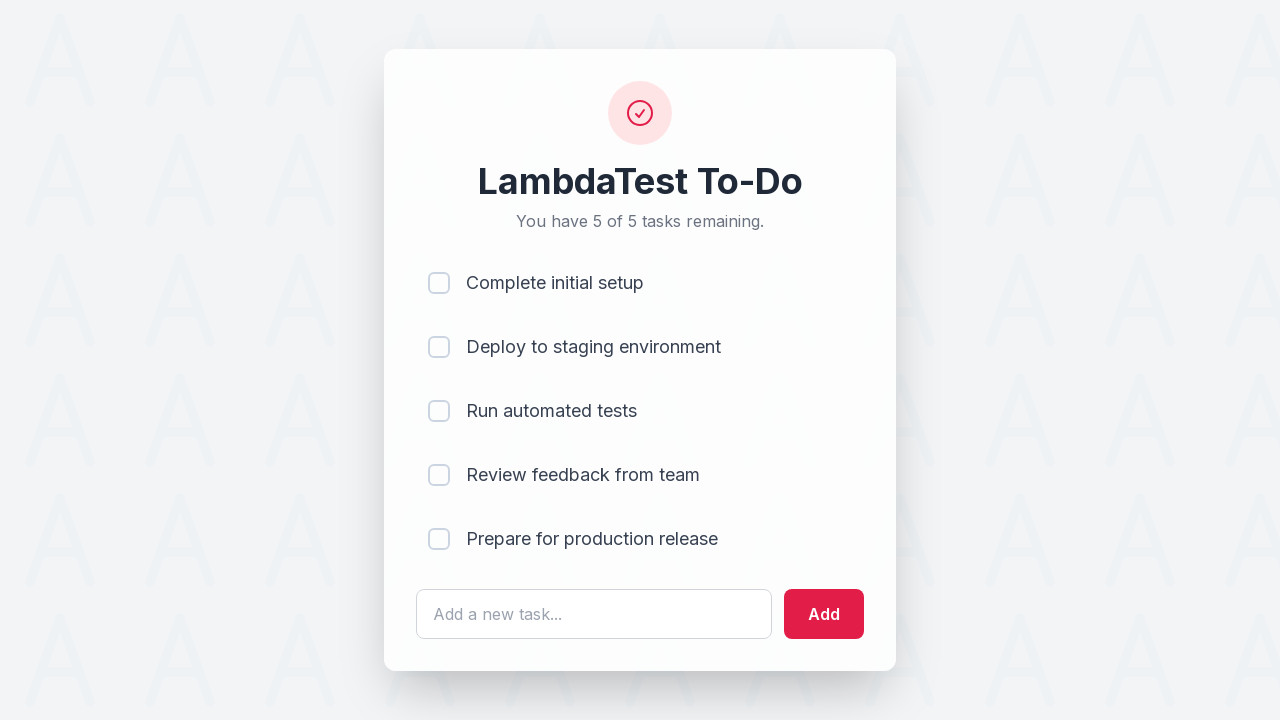

Marked first todo item as done at (439, 283) on input[name='li1']
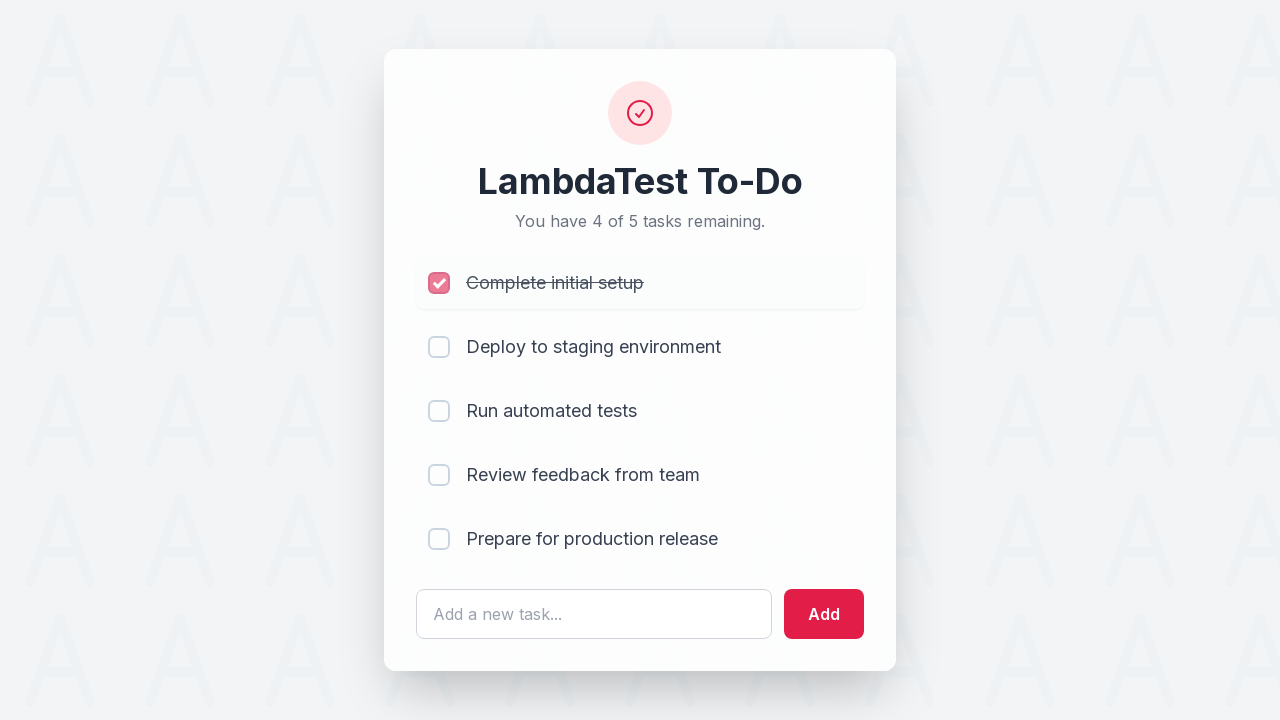

Marked second todo item as done at (439, 347) on input[name='li2']
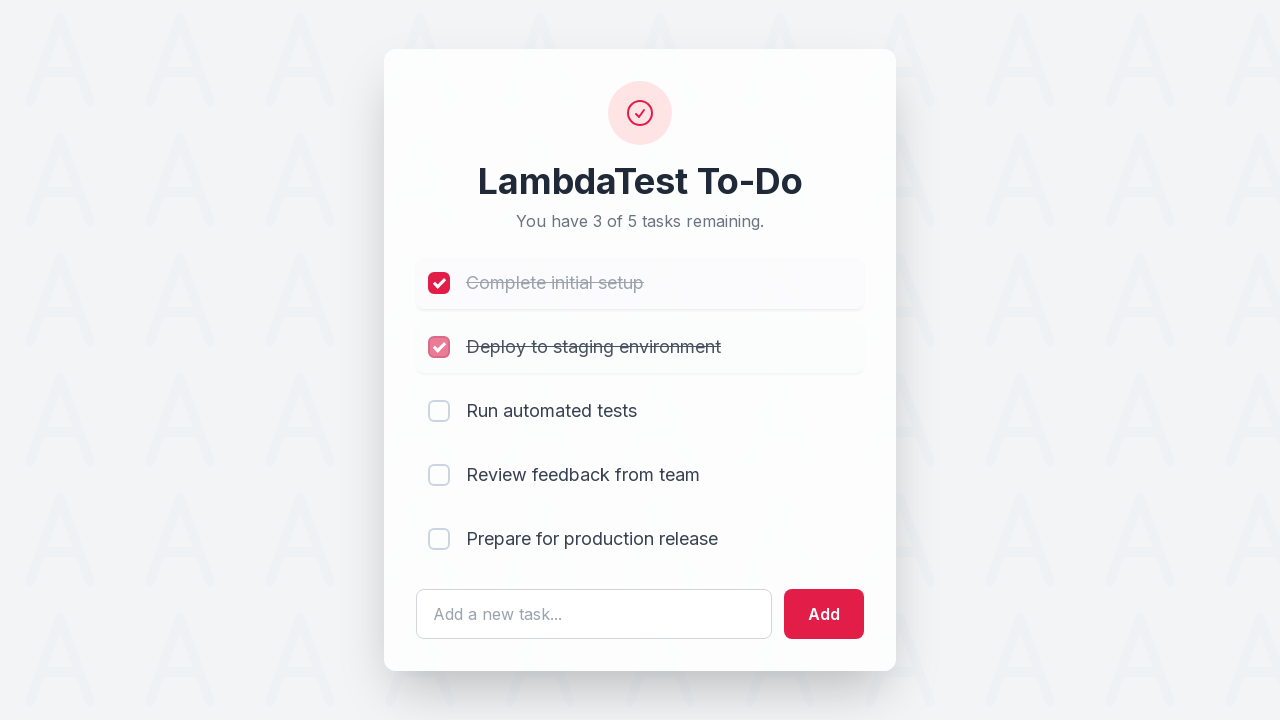

Filled new todo item text field with 'Yey, Let's add it to list' on #sampletodotext
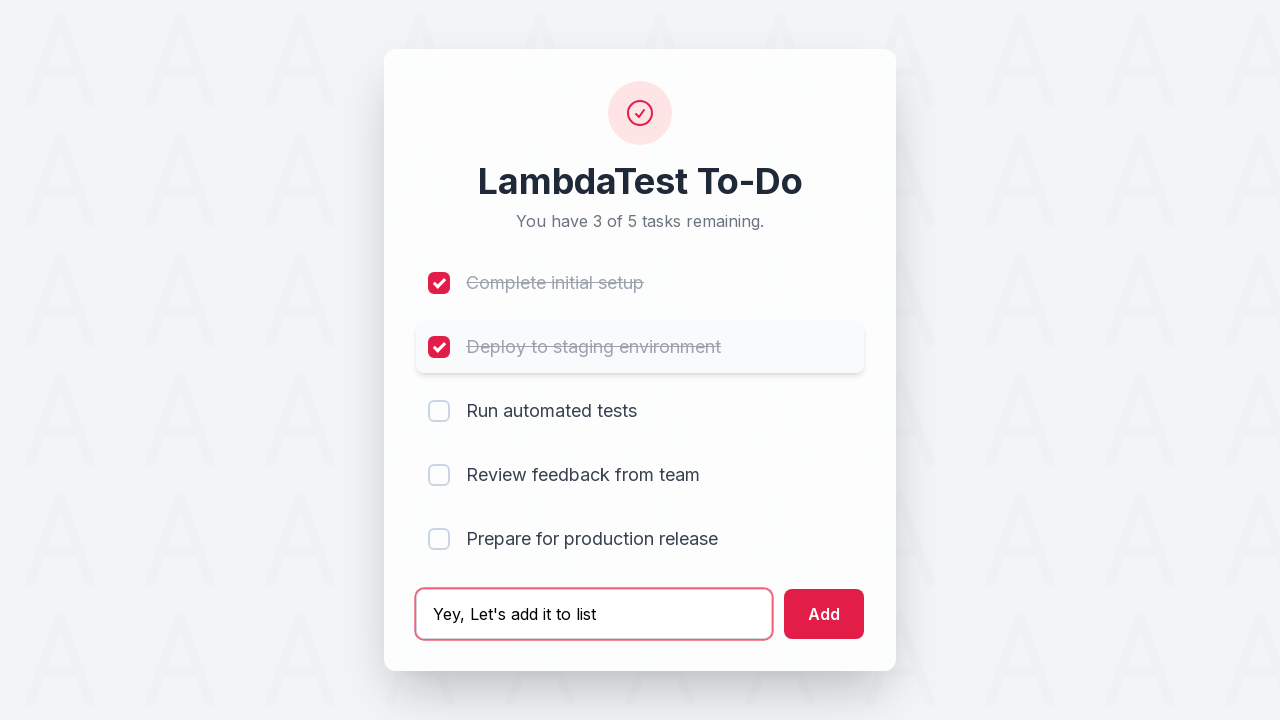

Clicked add button to add new item to the list at (824, 614) on #addbutton
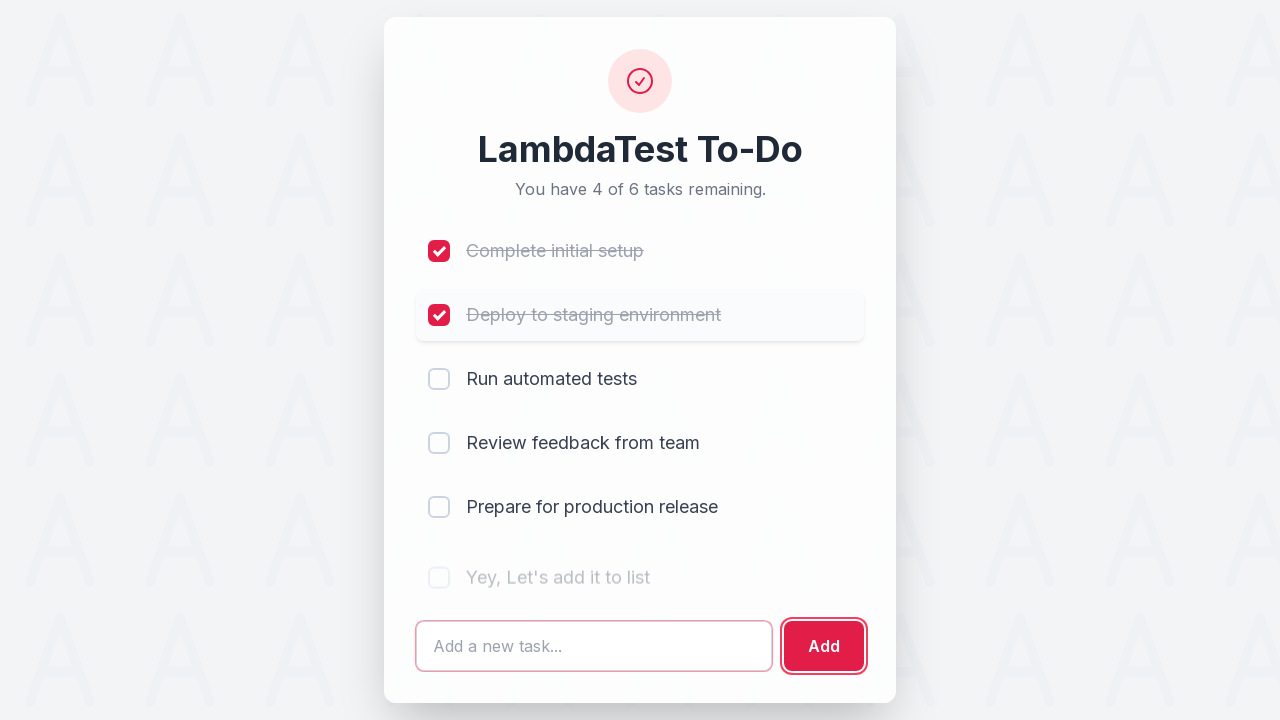

Verified new todo item was added and is visible in the list
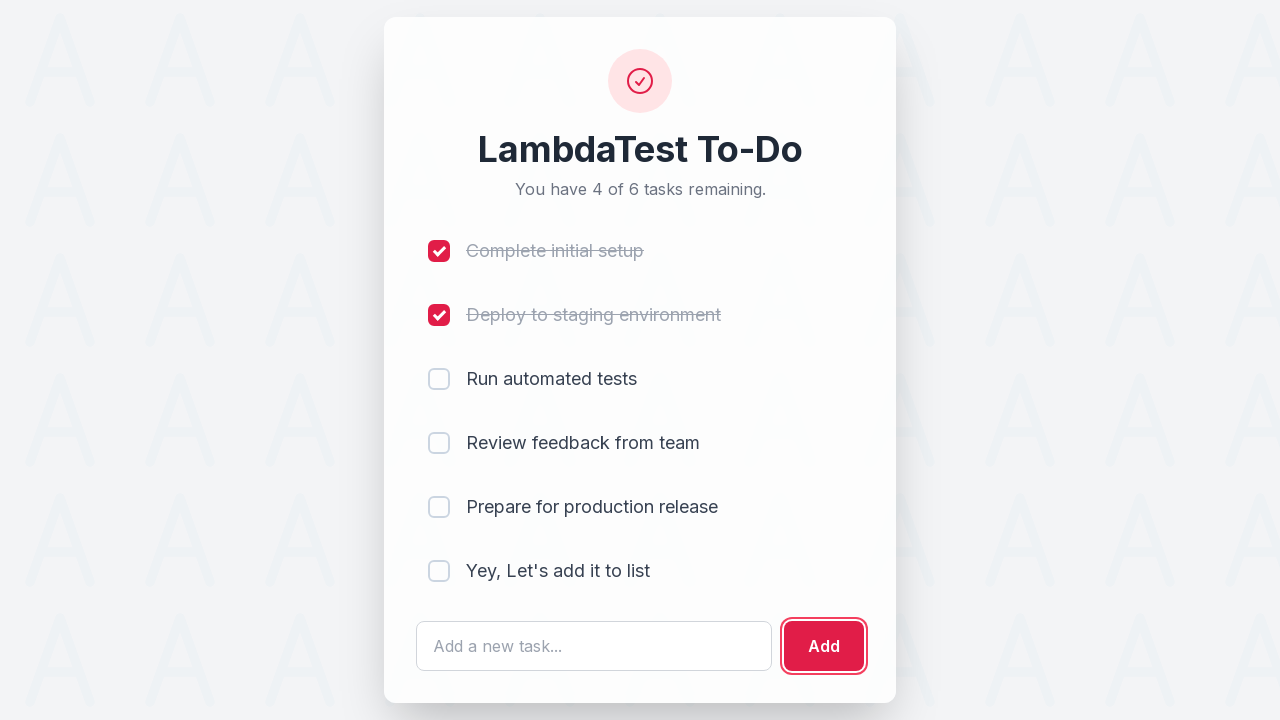

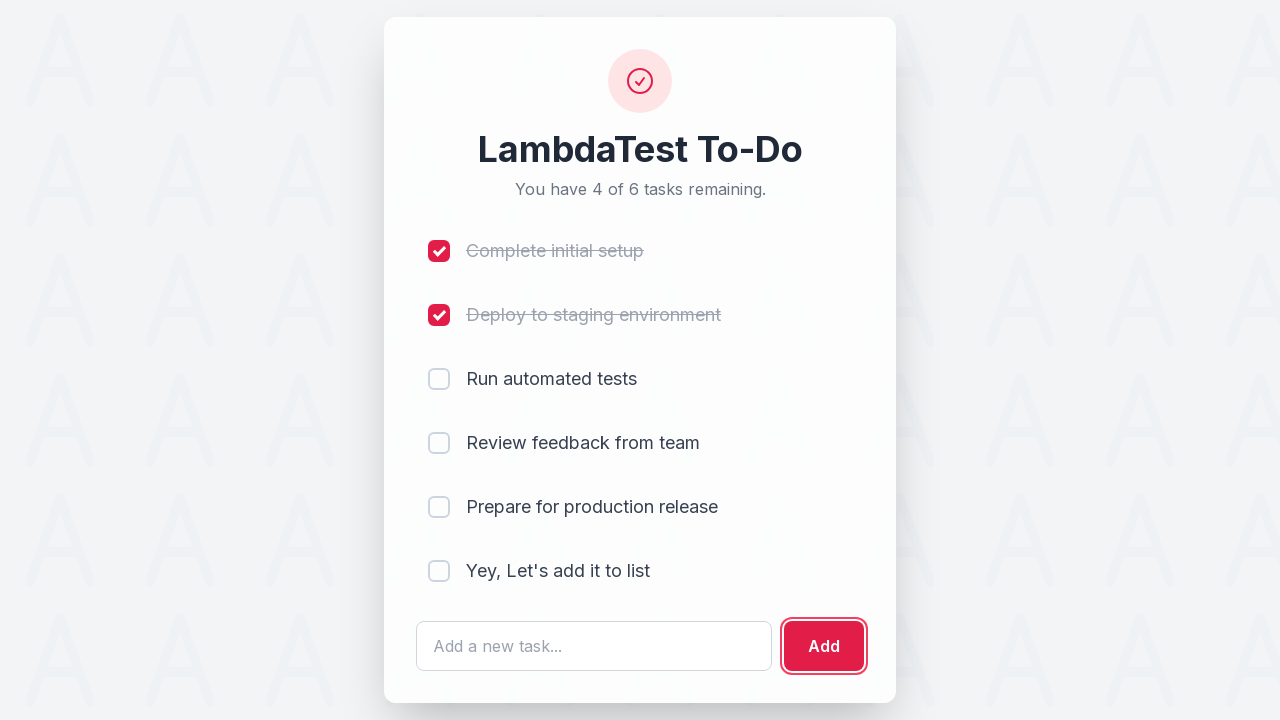